Fills out a text box form with personal information (full name, email, current address, permanent address) and submits it on the DemoQA practice site

Starting URL: https://demoqa.com/text-box

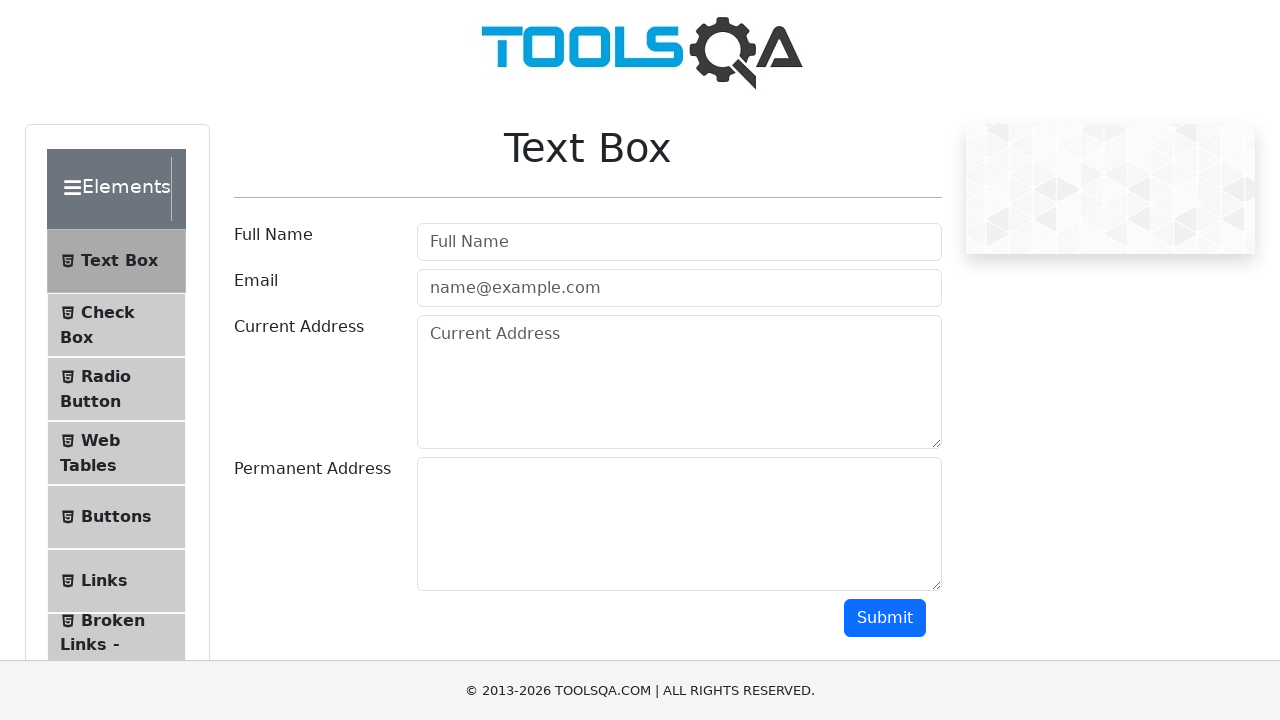

Set viewport to 1920x1080
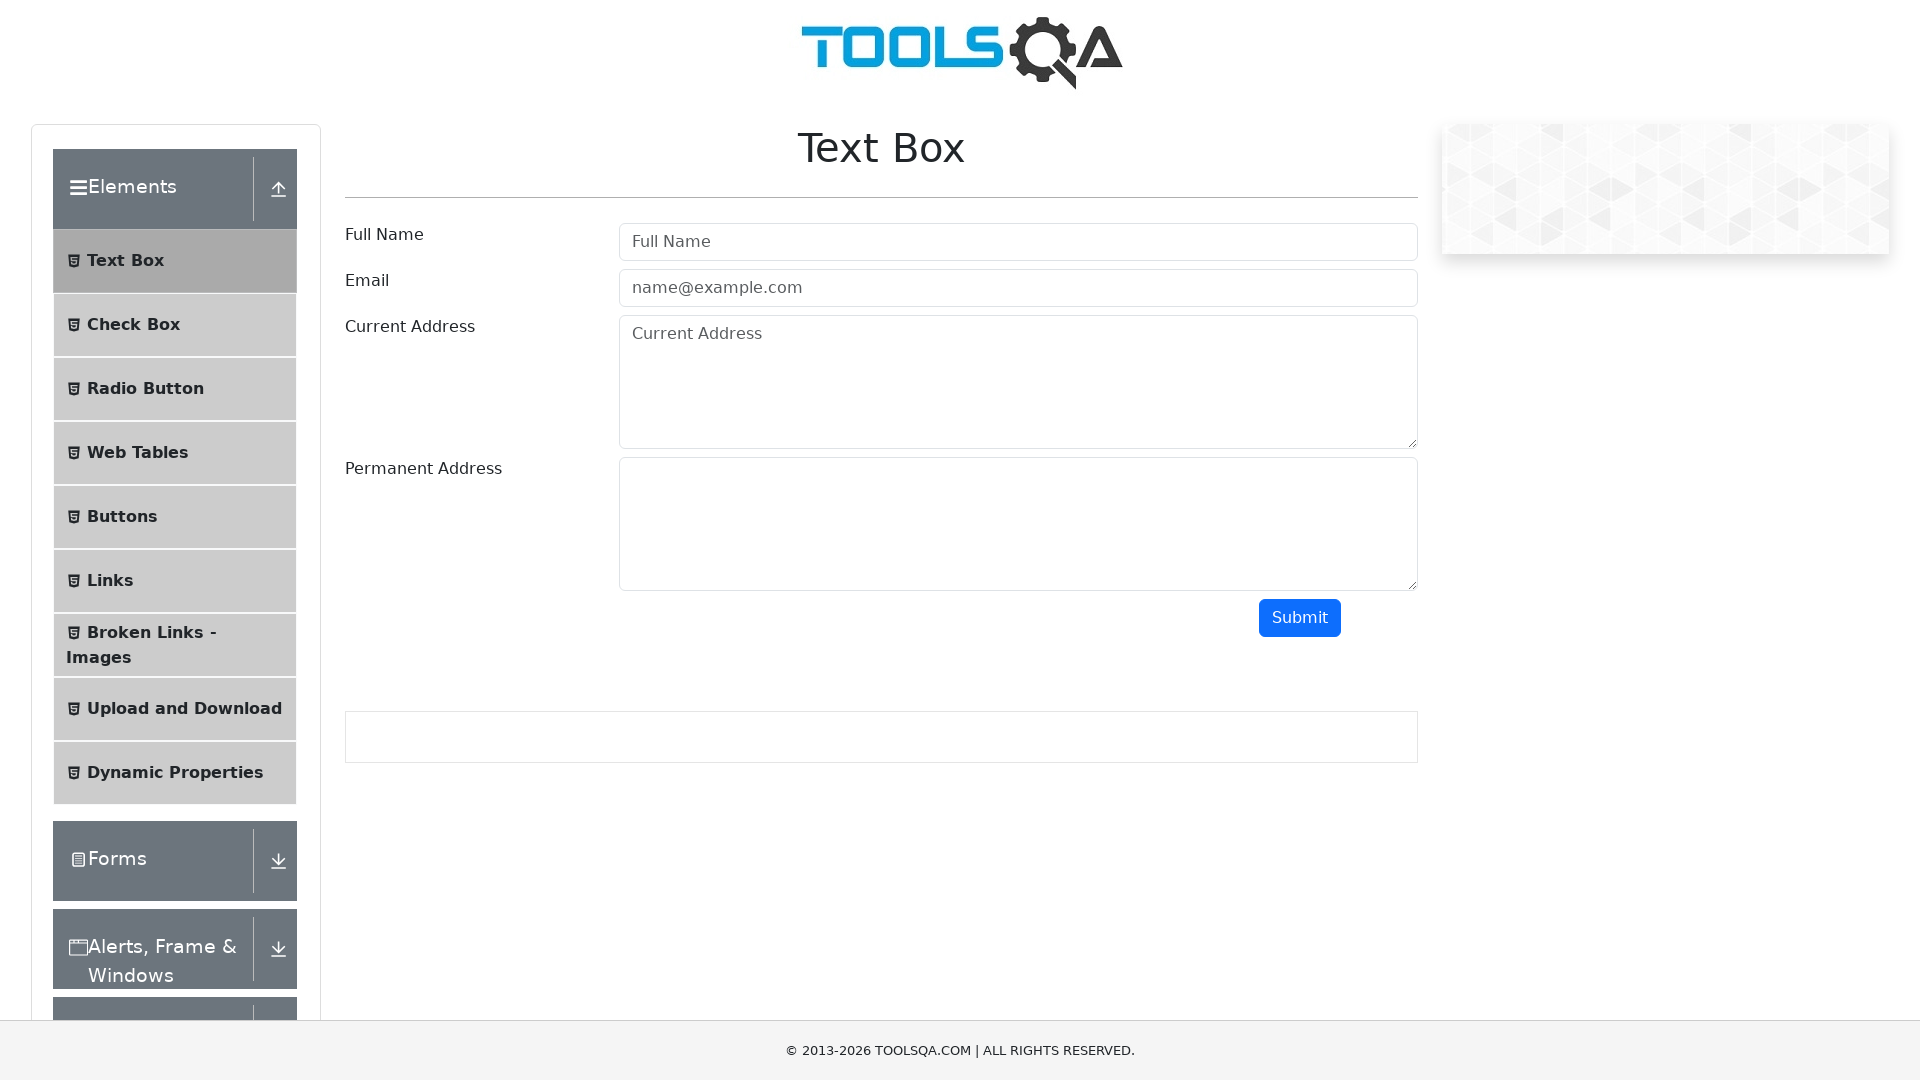

Filled full name field with 'John Anderson' on #userName
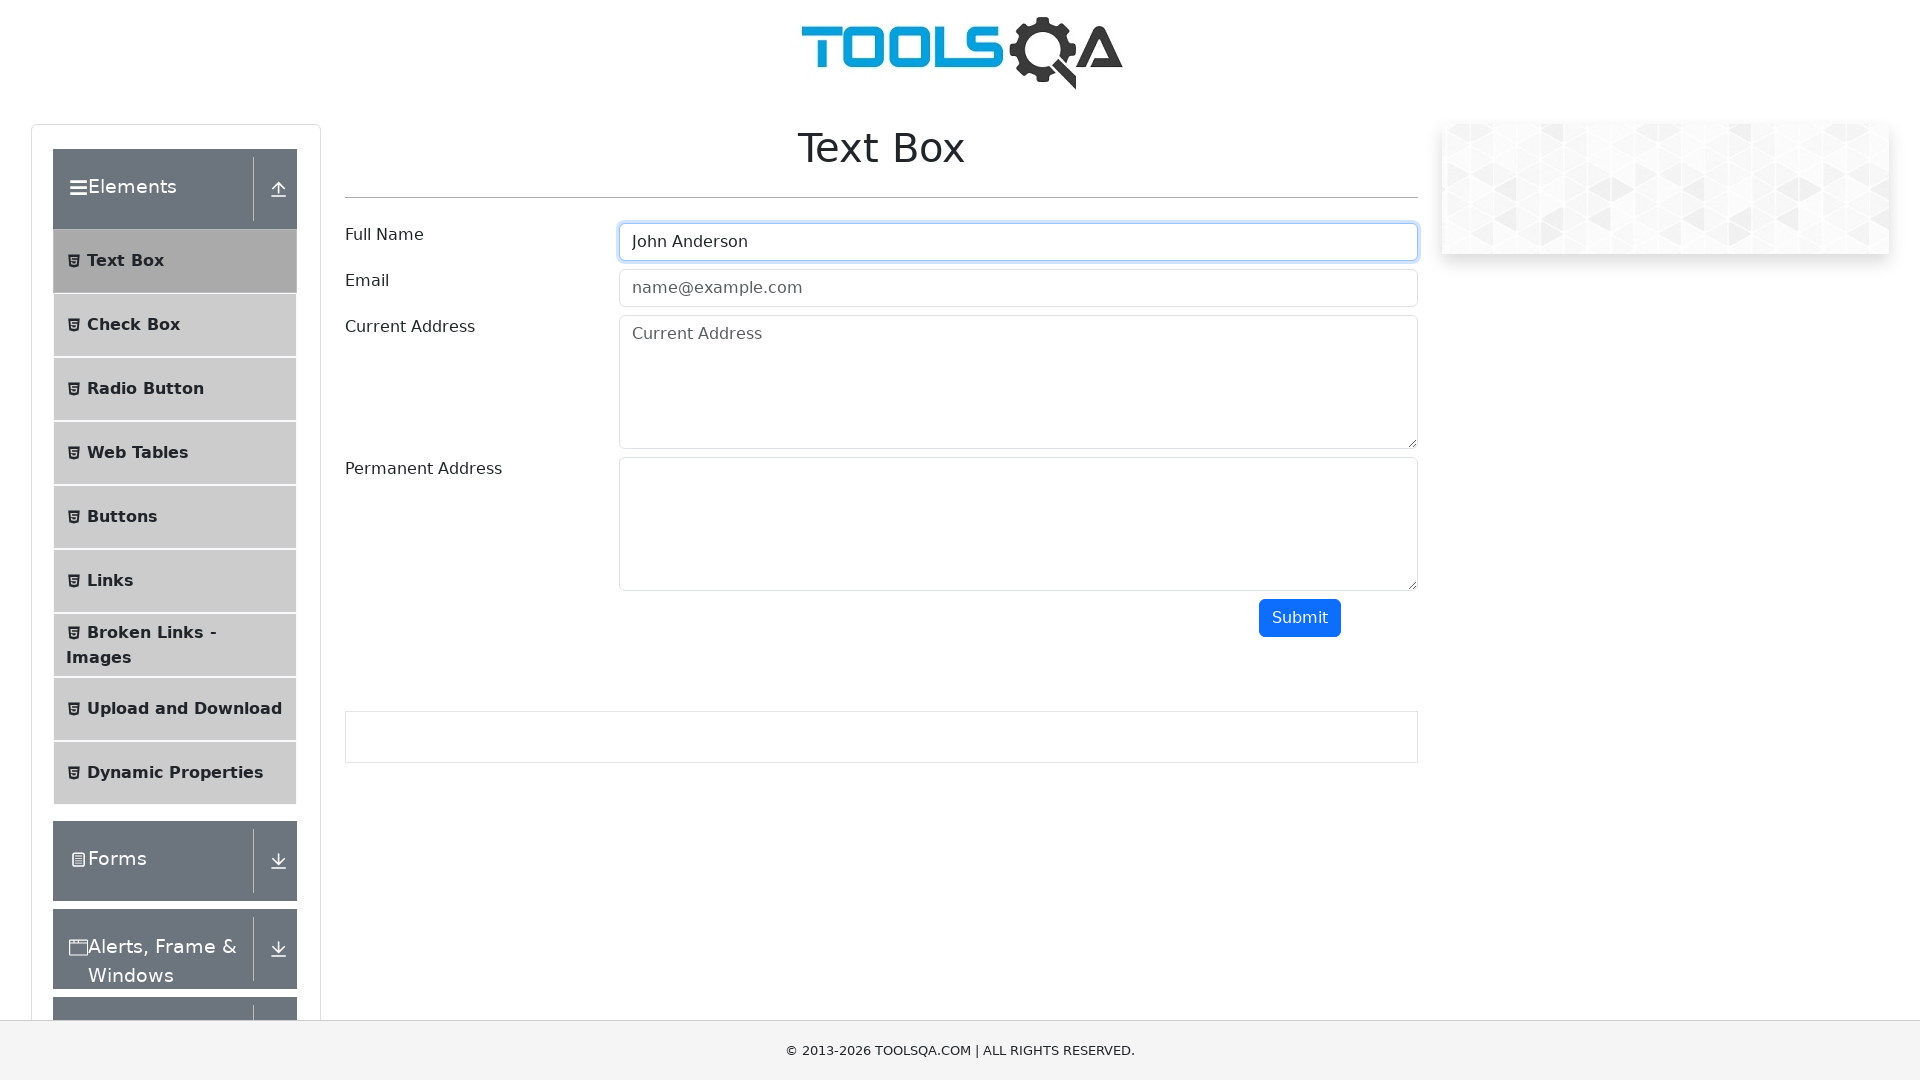

Filled email field with 'john.anderson@testmail.com' on #userEmail
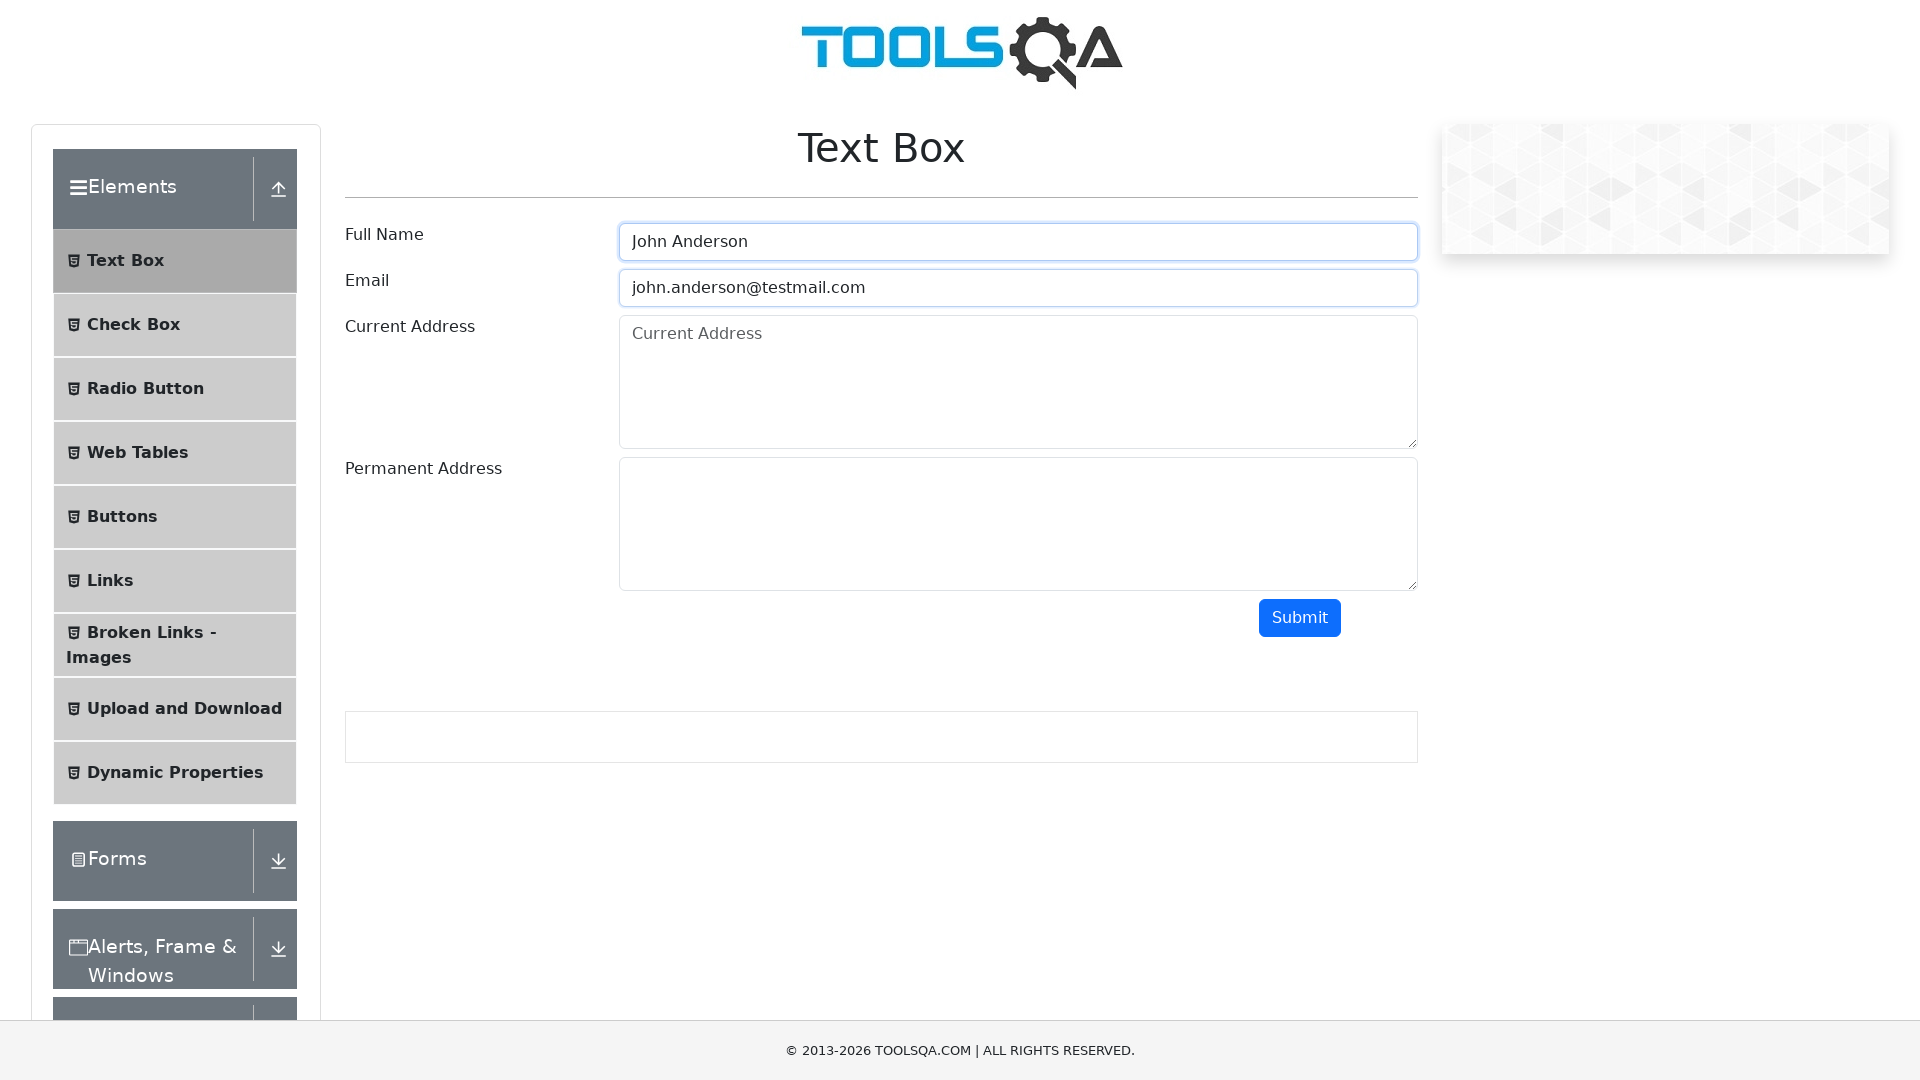

Filled current address field with '123 Main Street, Apt 4B, New York, NY 10001' on #currentAddress
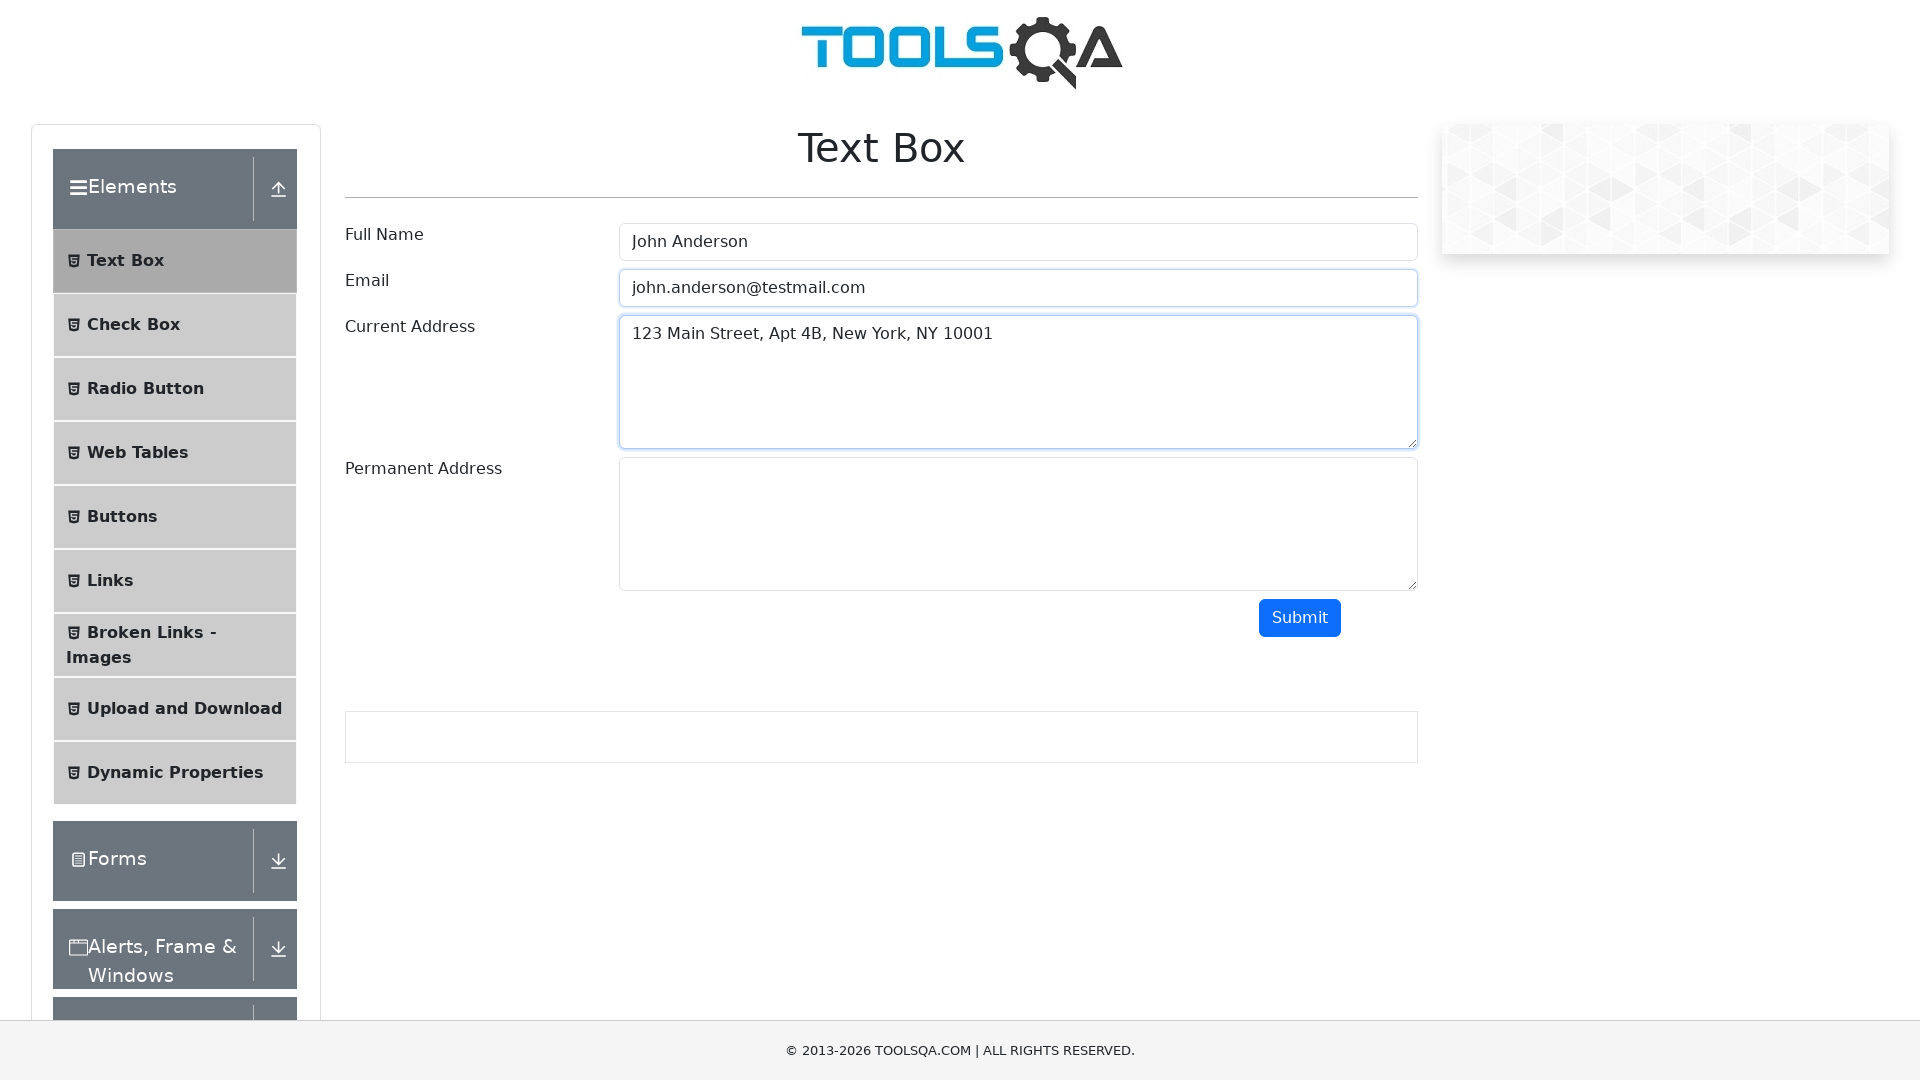

Filled permanent address field with '456 Oak Avenue, Los Angeles, CA 90210' on #permanentAddress
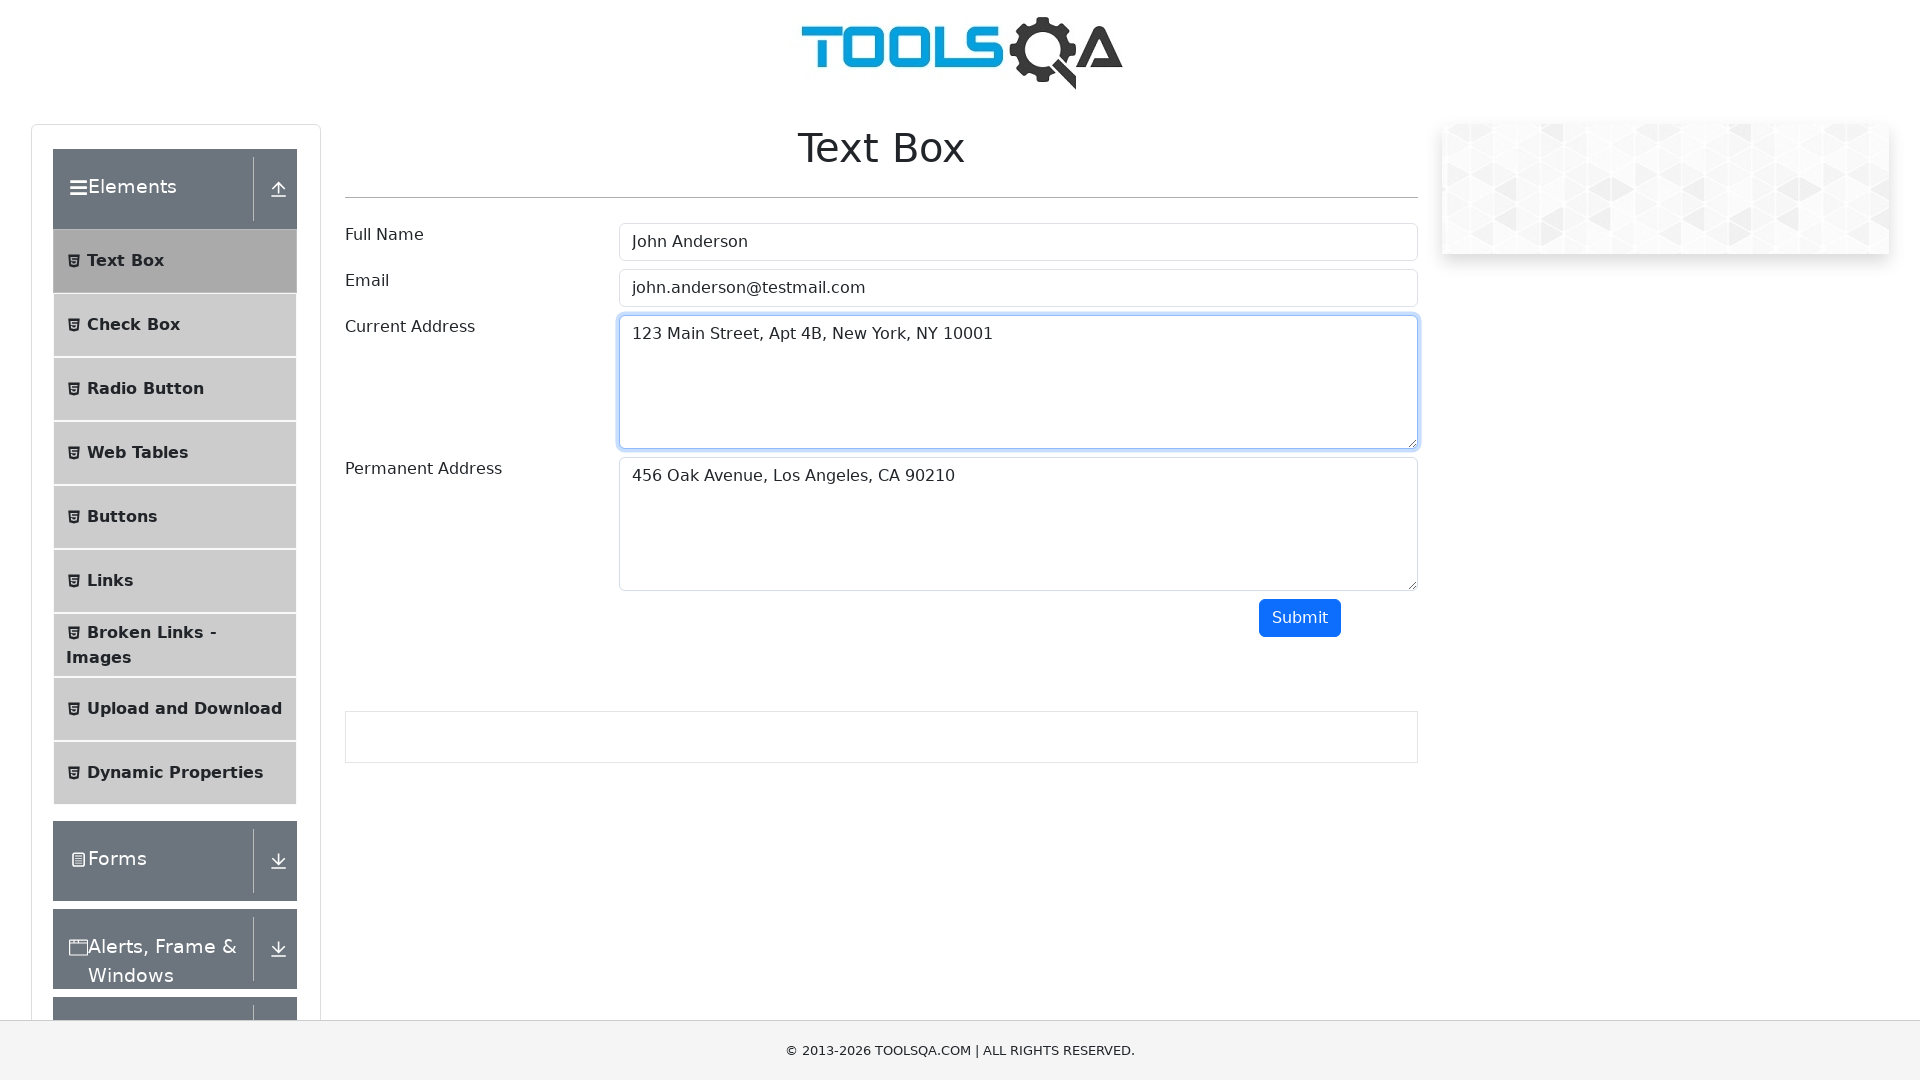

Clicked submit button at (1300, 618) on #submit
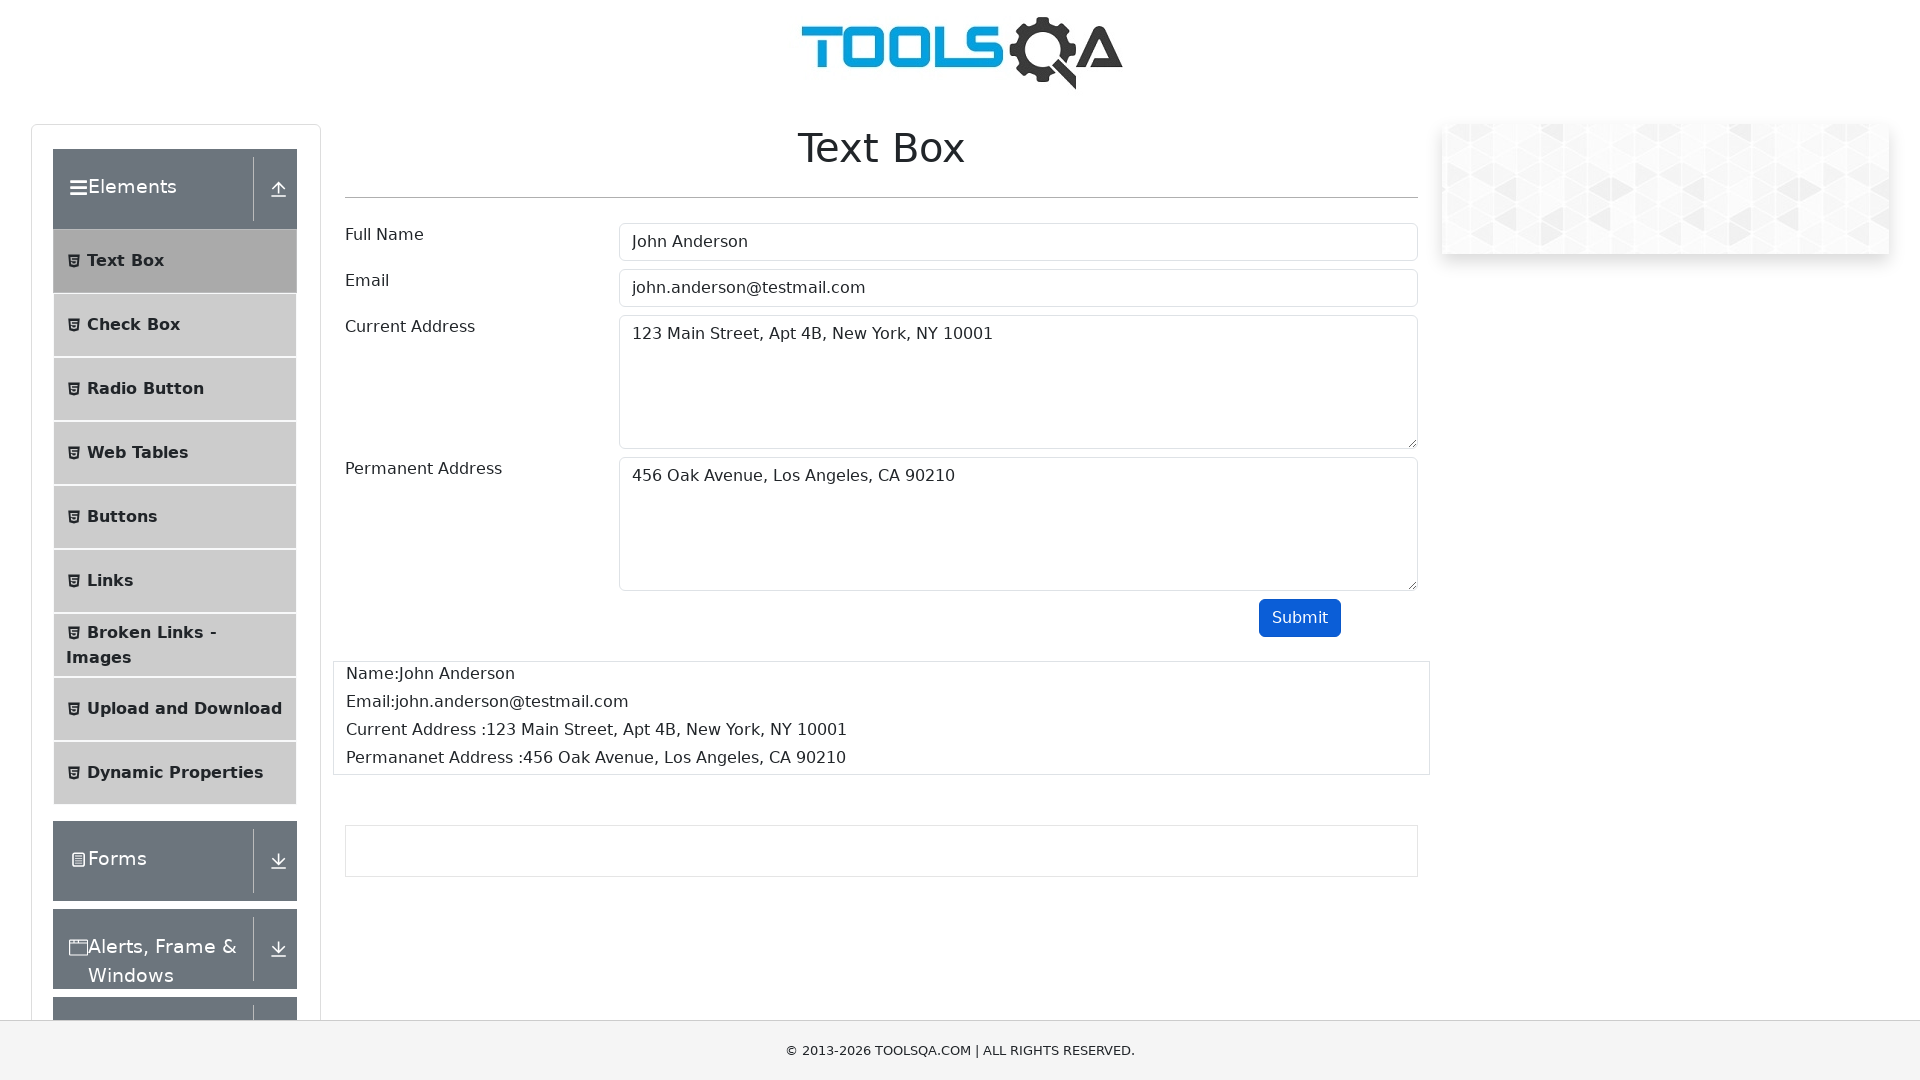

Form output appeared, confirming successful submission
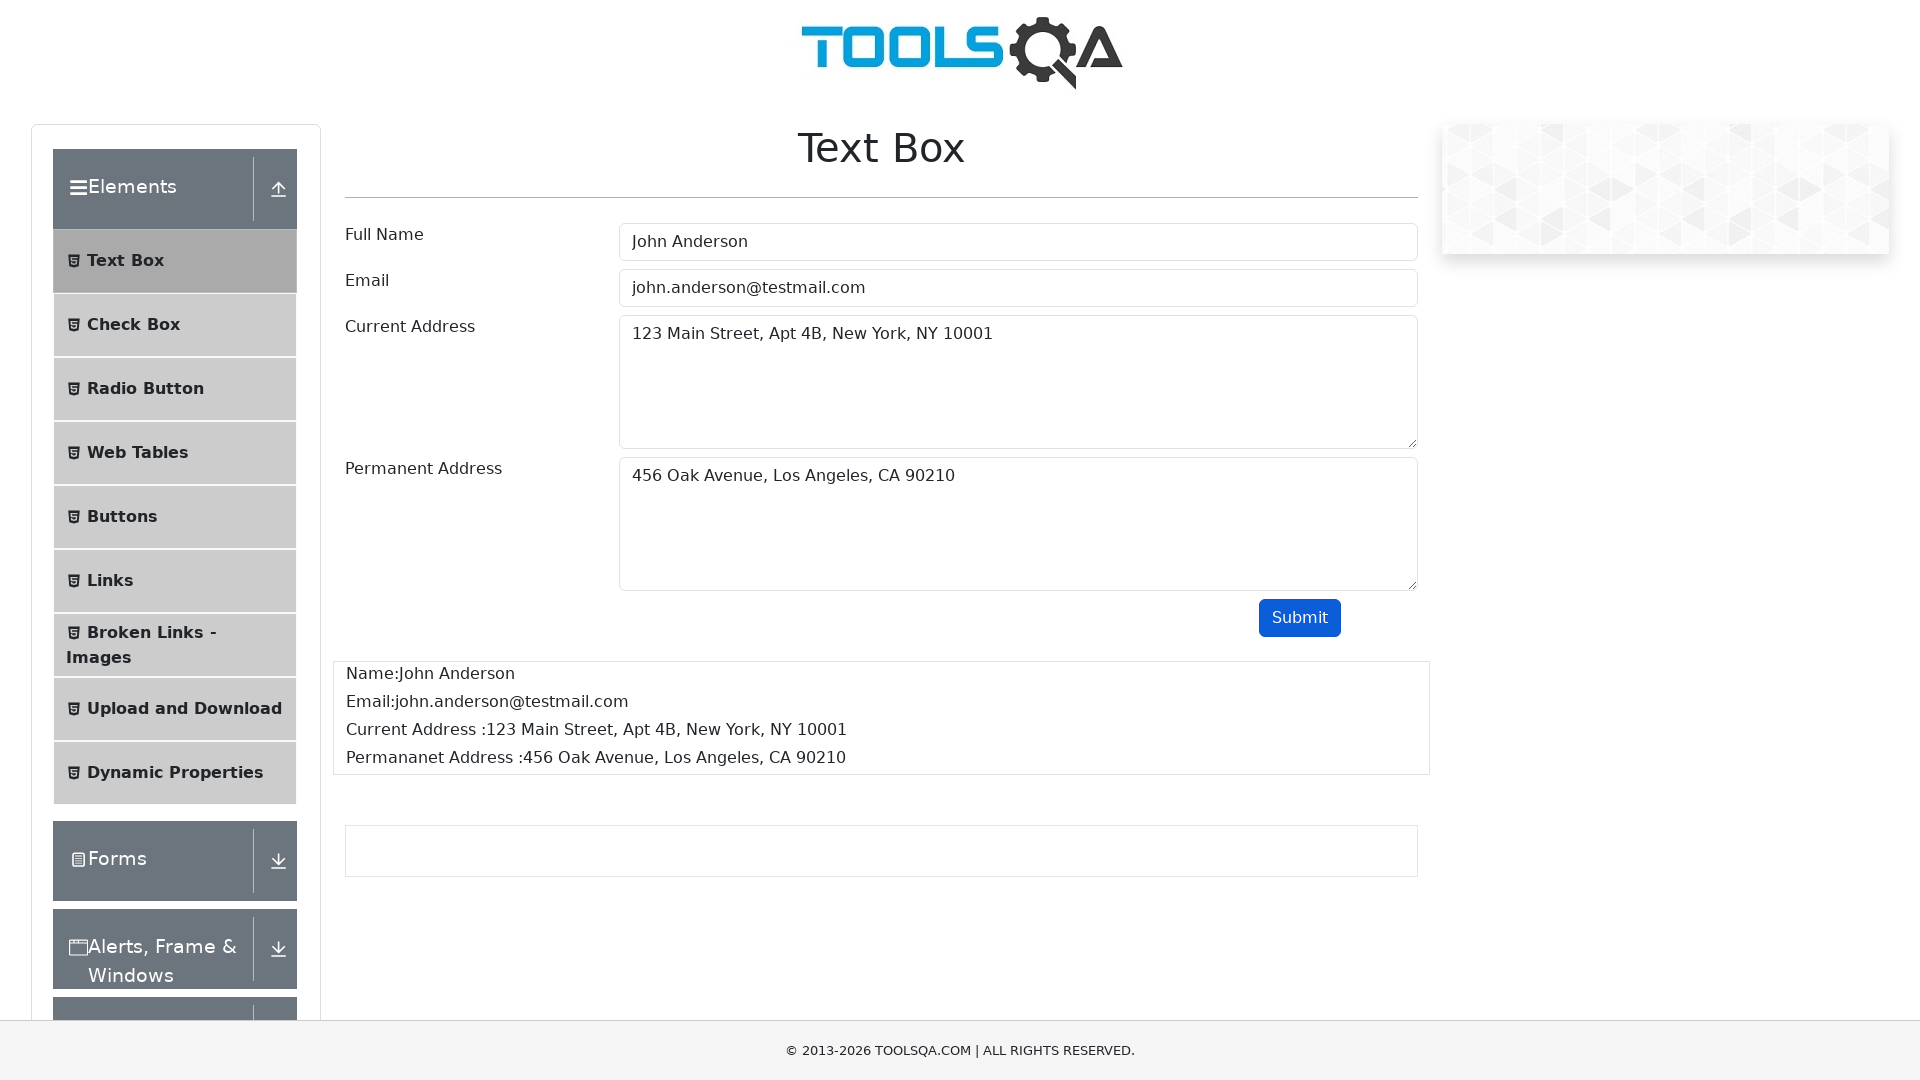

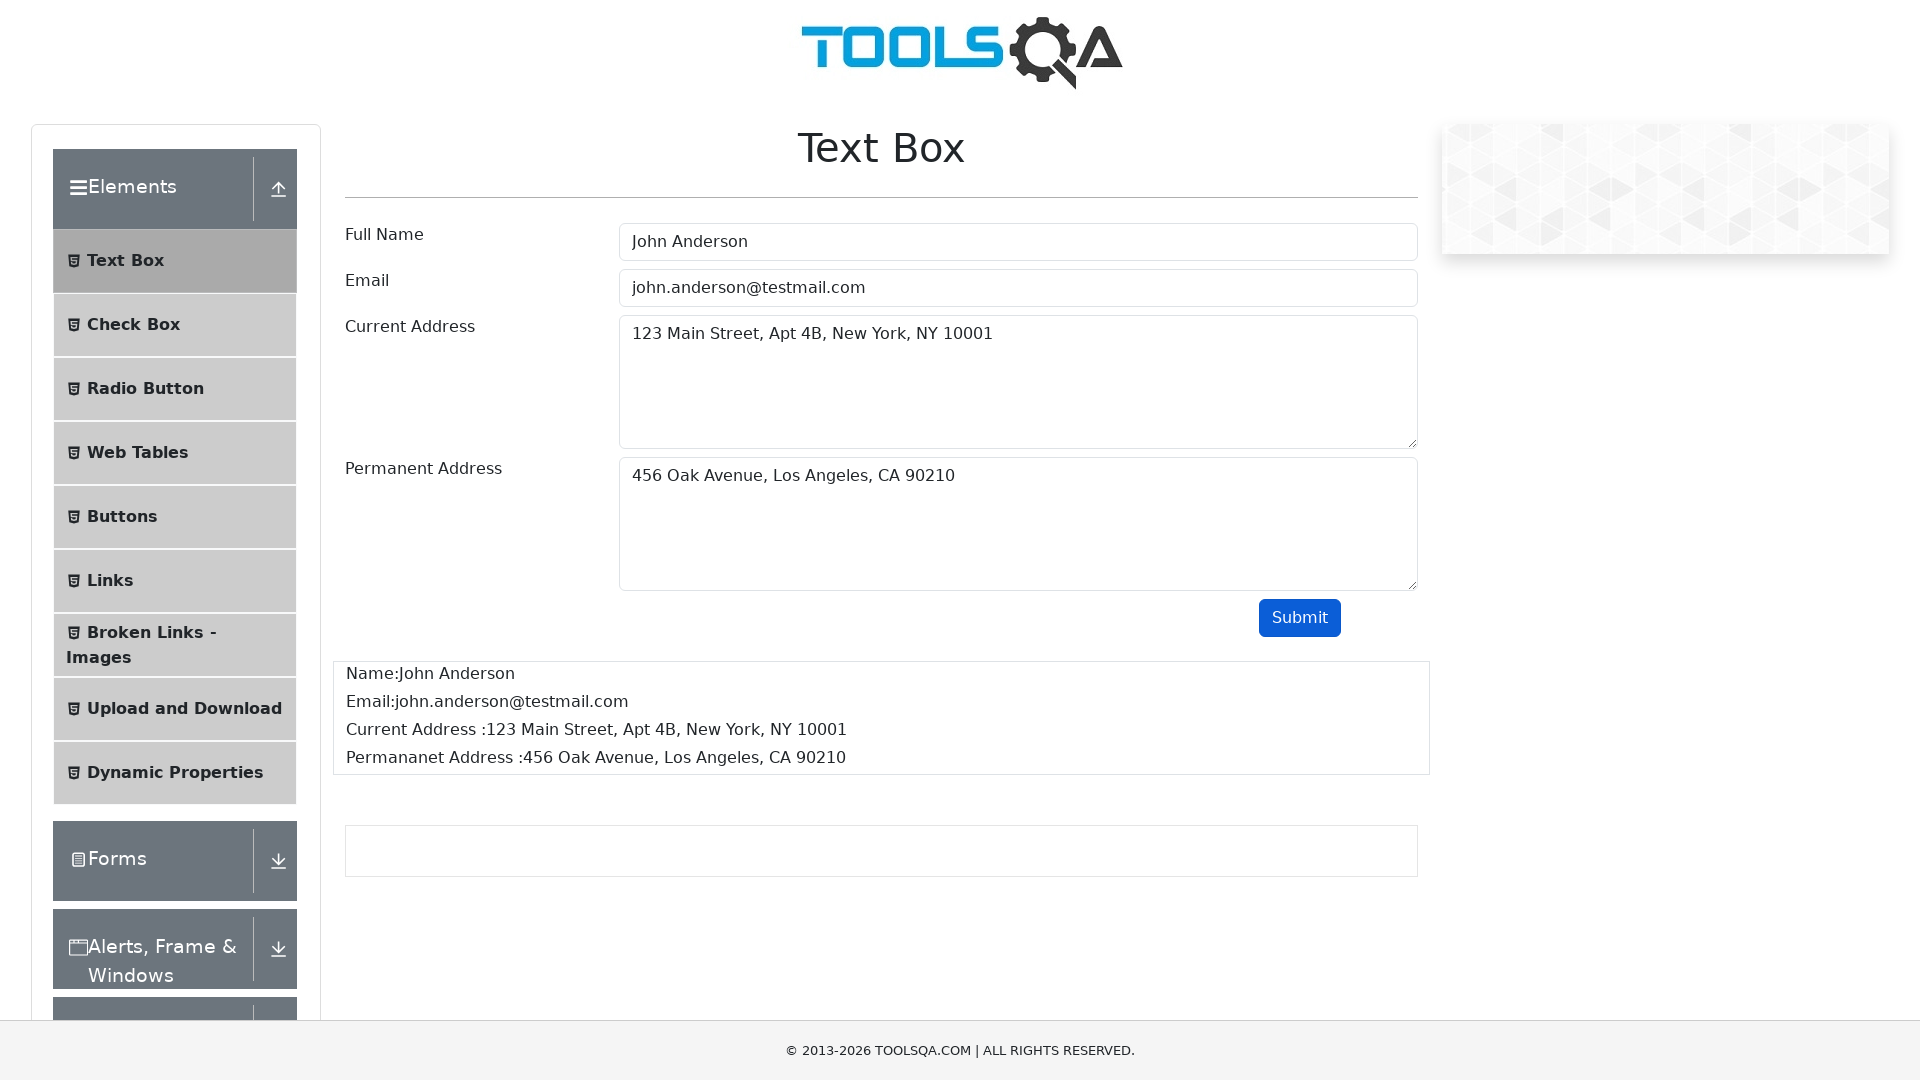